Tests visibility controls, radio buttons, and alert/confirm dialogs

Starting URL: https://rahulshettyacademy.com/AutomationPractice/

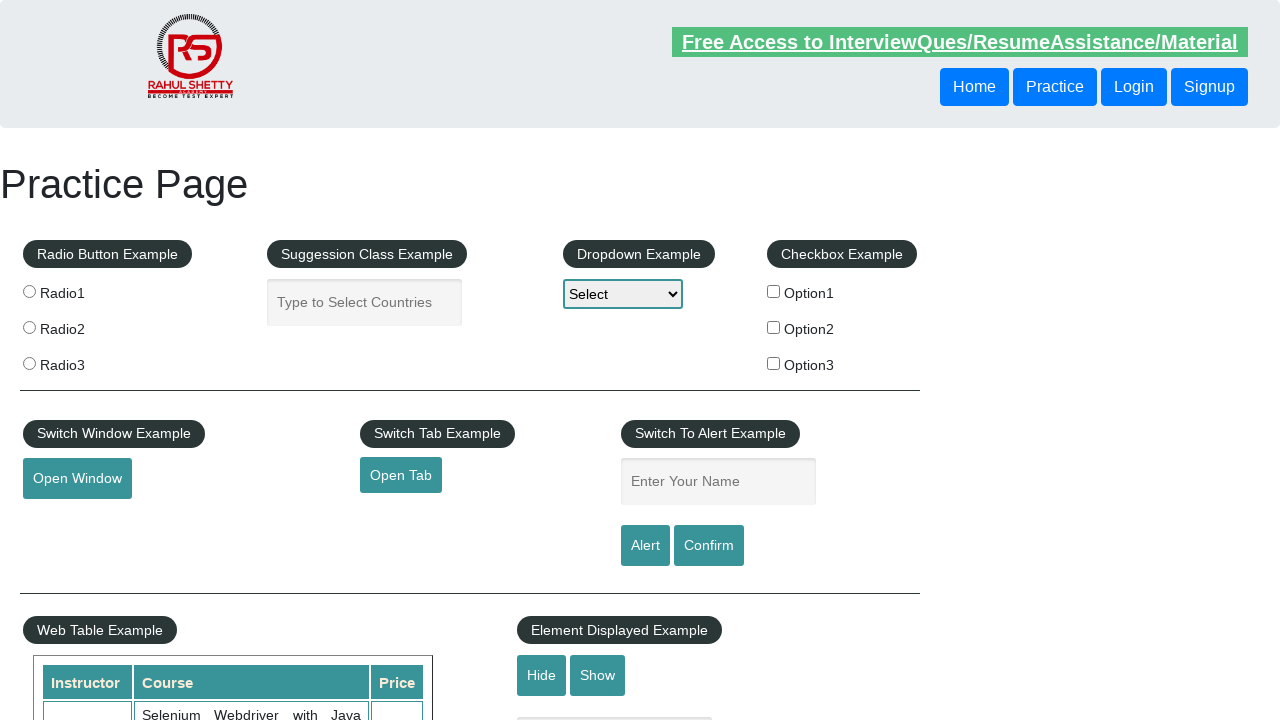

Clicked hide textbox button to toggle visibility at (542, 675) on #hide-textbox
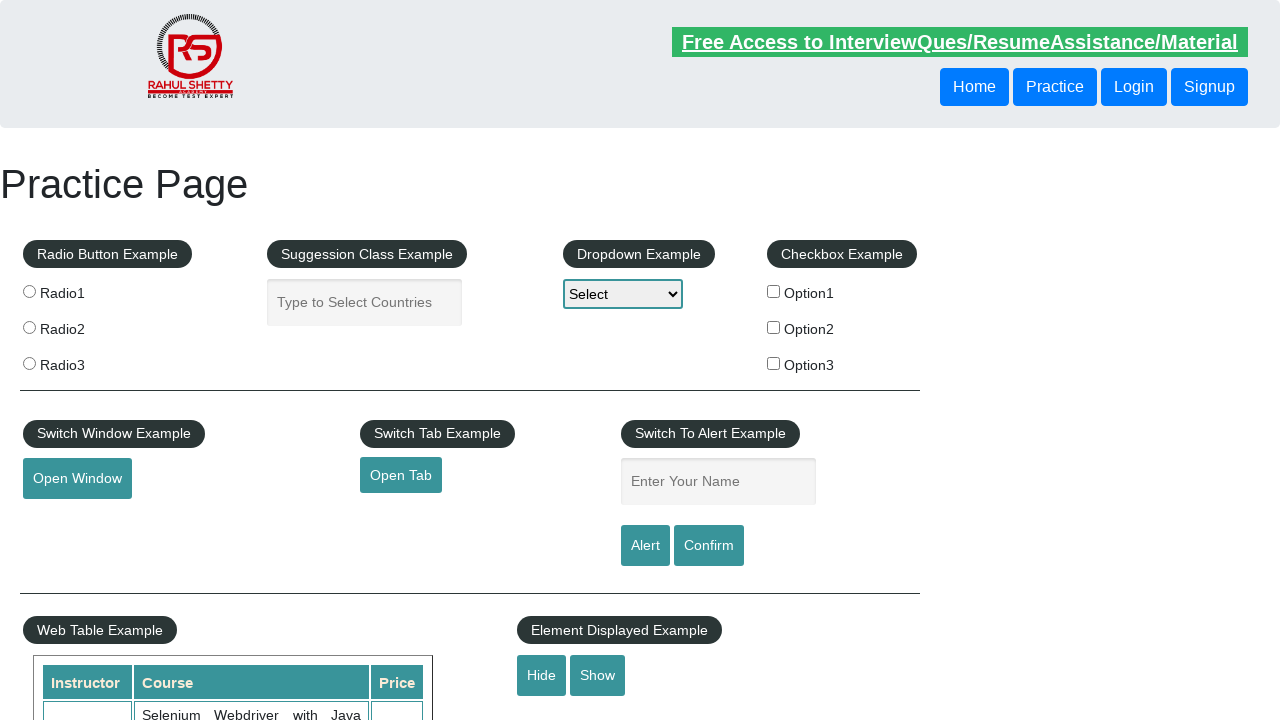

Clicked show textbox button to toggle visibility at (598, 675) on #show-textbox
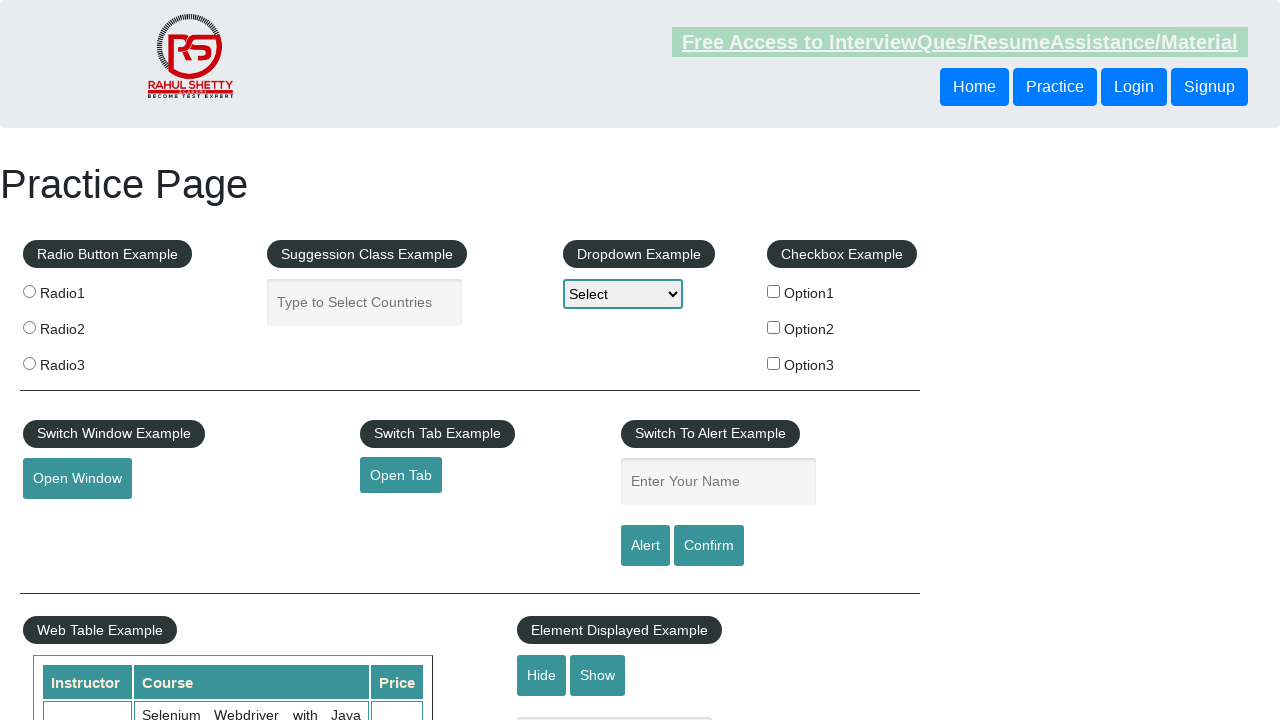

Selected radio button with value 'radio2' at (29, 327) on [value="radio2"]
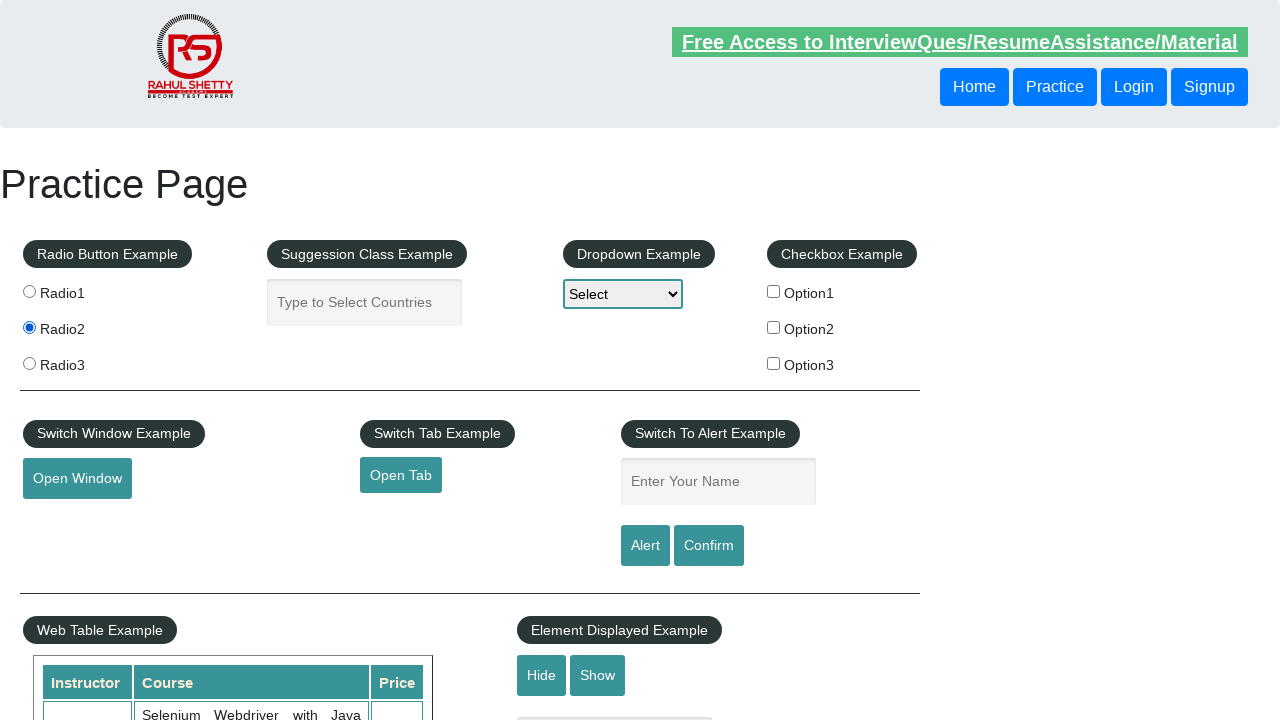

Set up dialog handler to accept alert dialogs
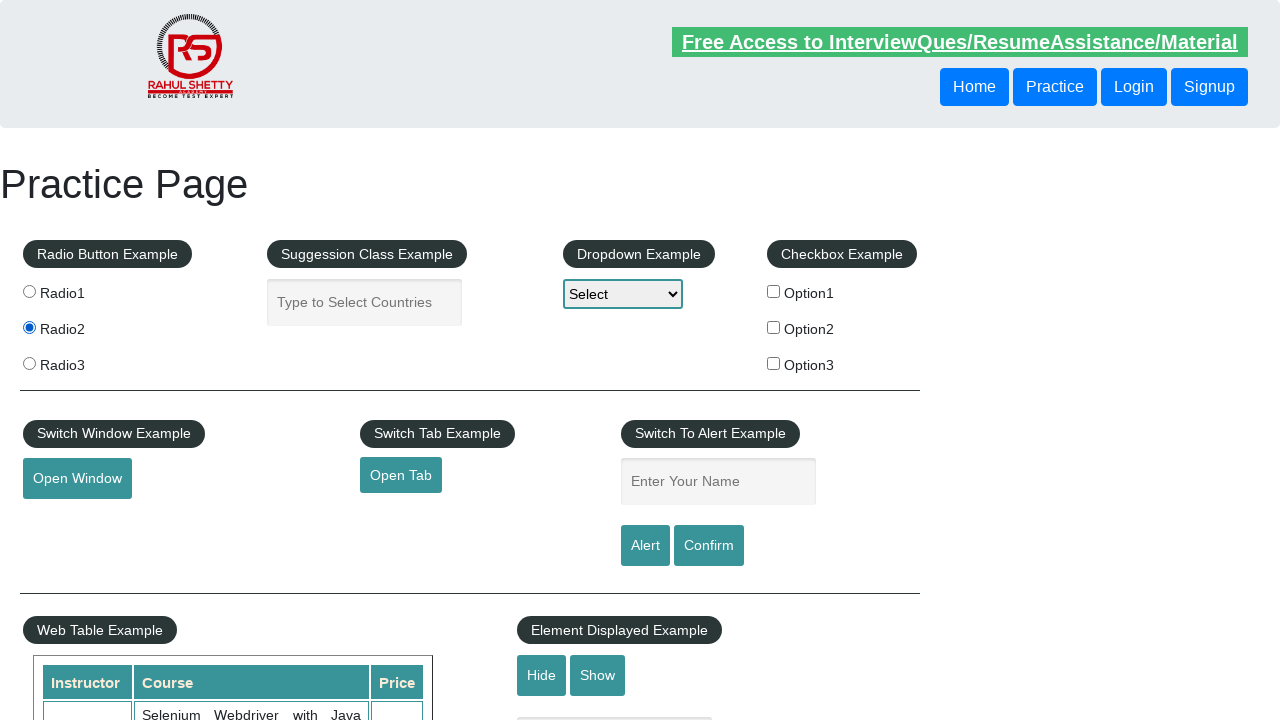

Clicked alert button and accepted the alert dialog at (645, 546) on #alertbtn
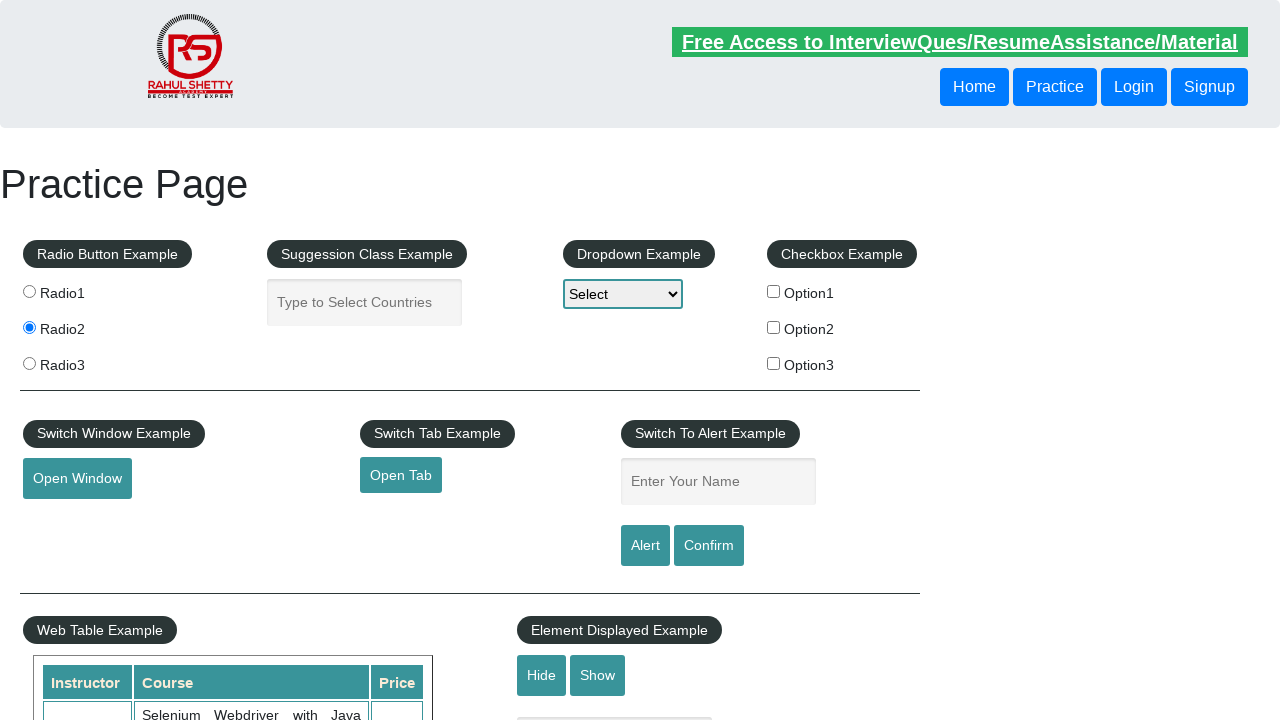

Clicked confirm dialog button at (709, 546) on [value="Confirm"]
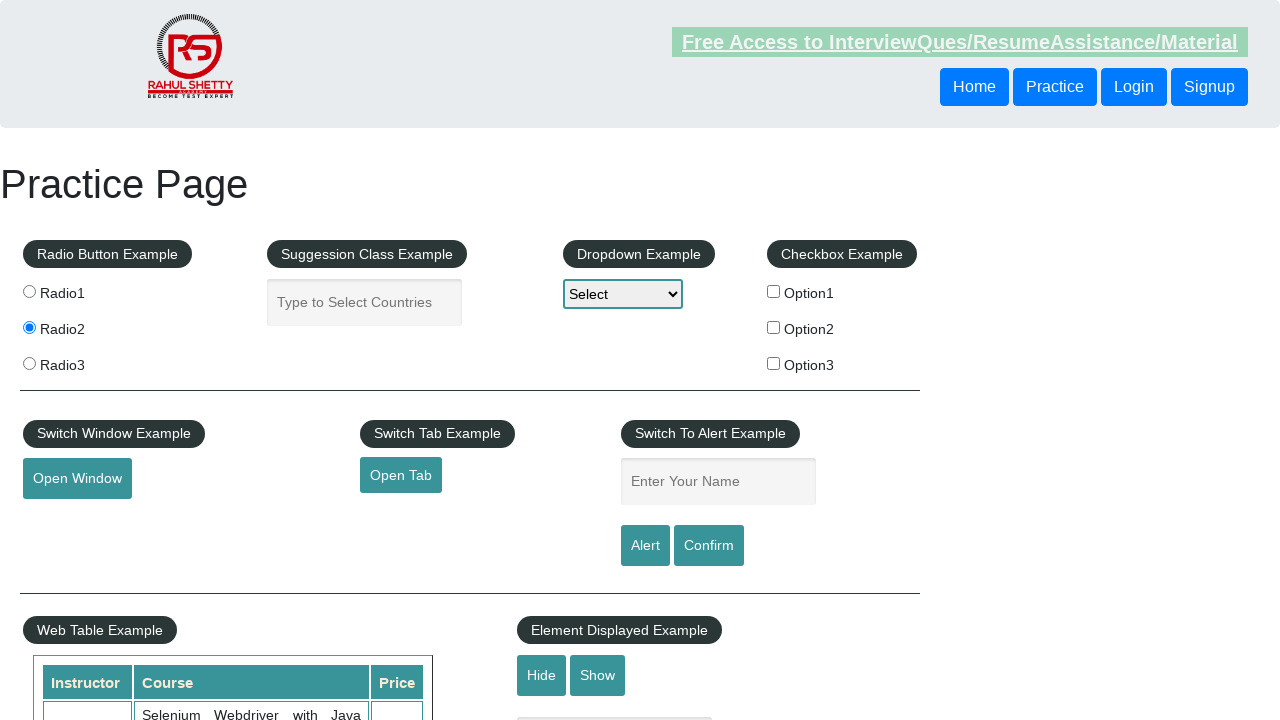

Removed target attribute from link to open in same tab
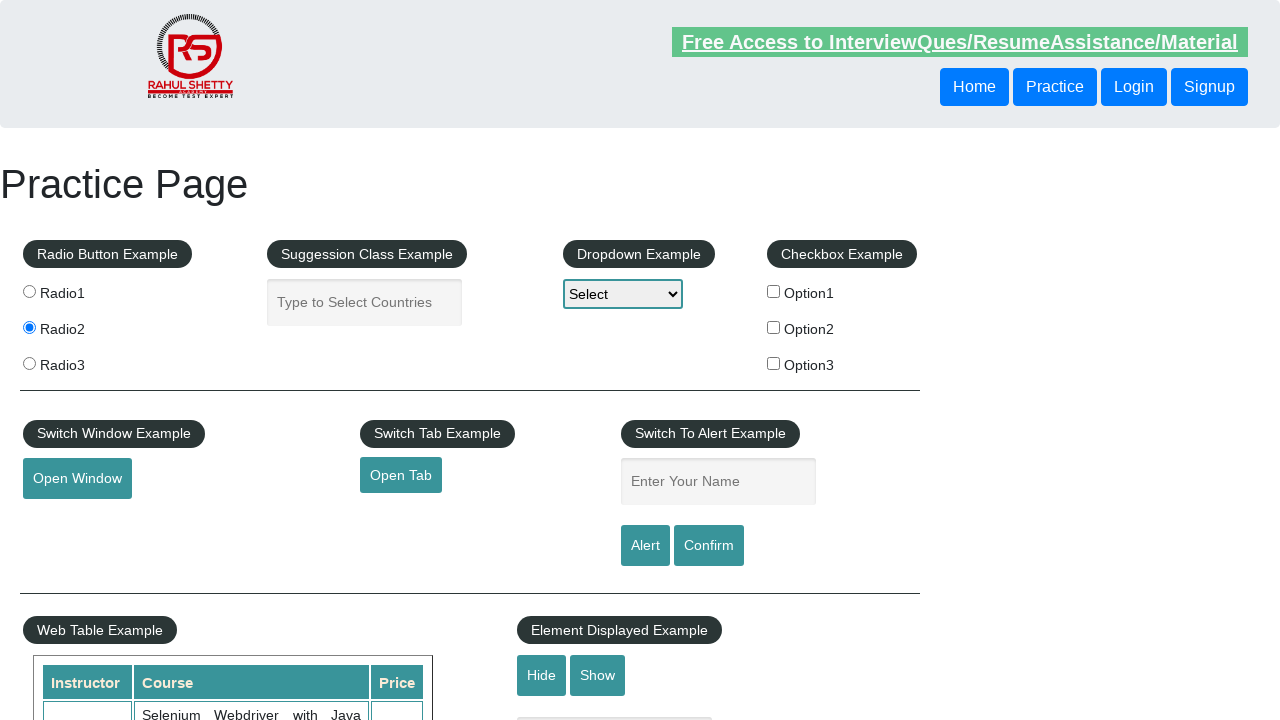

Clicked link to open in same tab at (401, 475) on #opentab
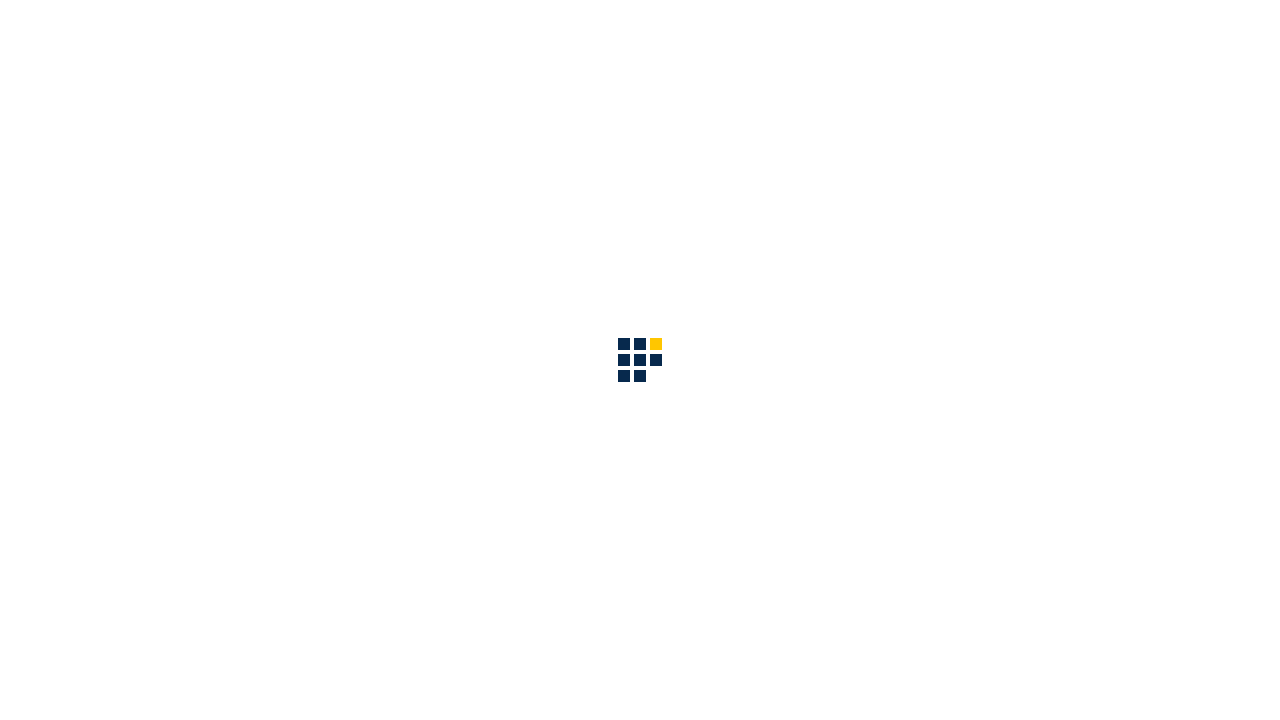

Navigated back to previous page
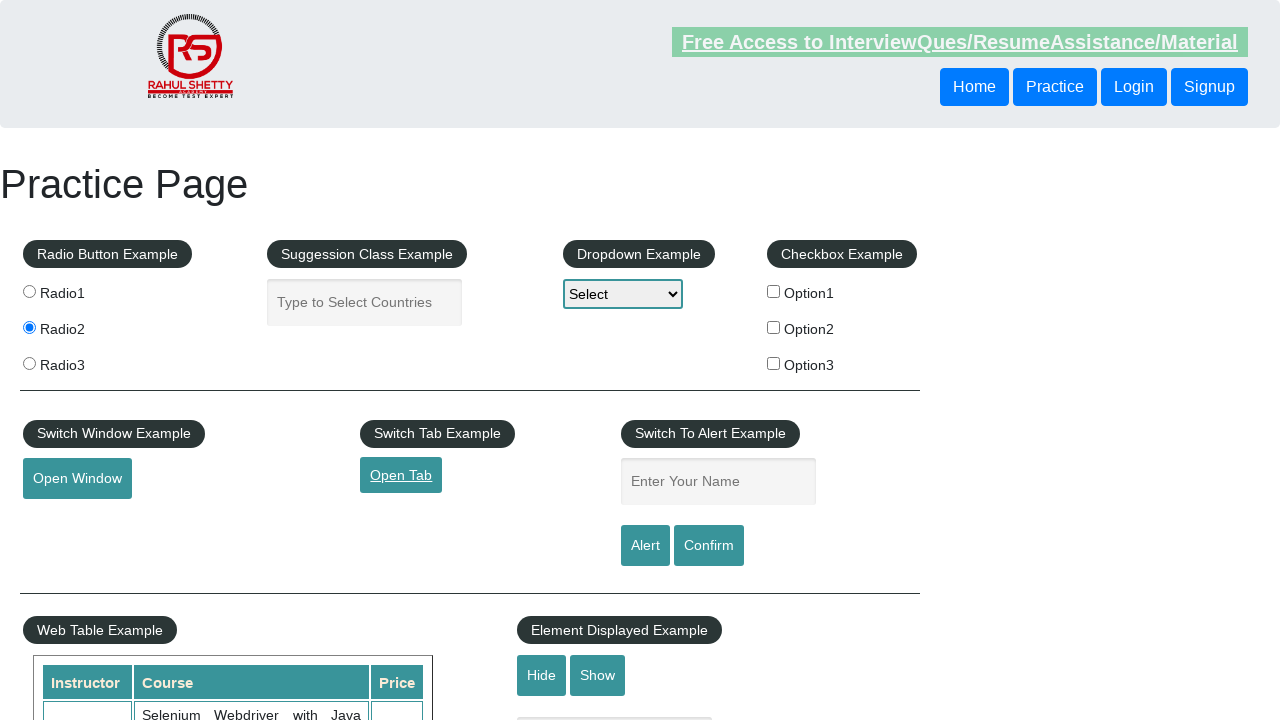

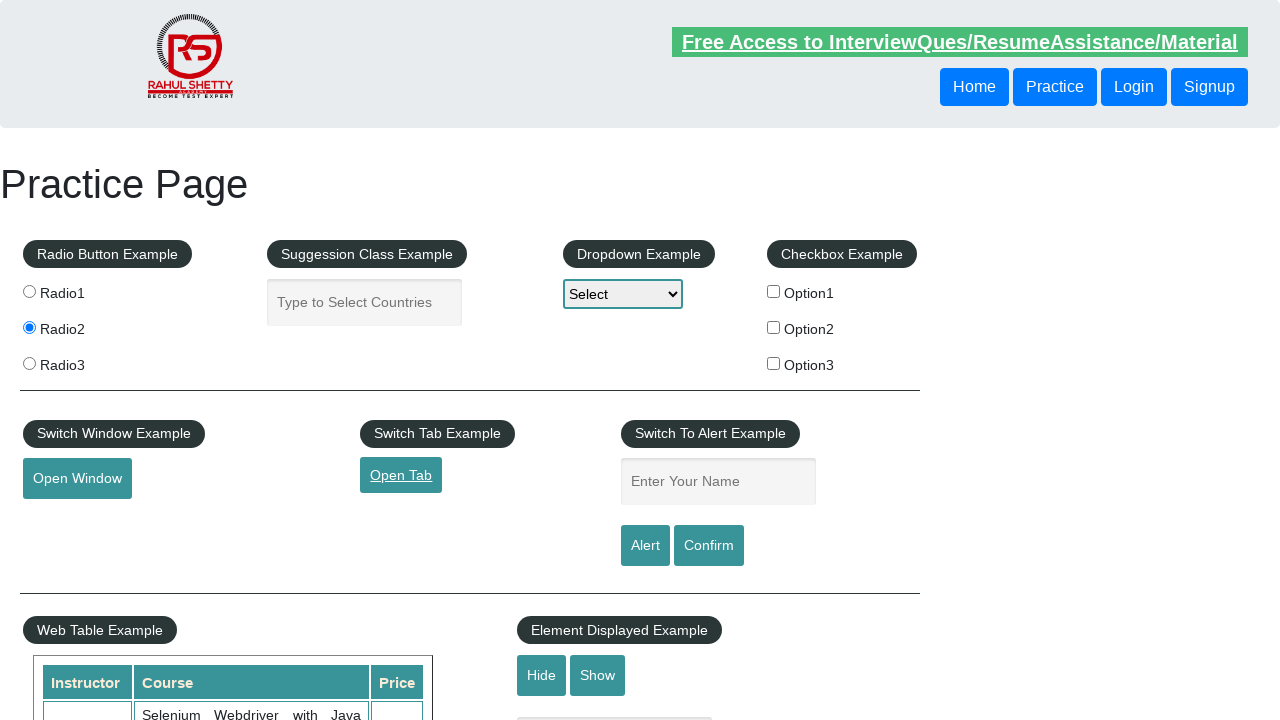